Tests clicking the Next - Analyze Features button after skipping demo

Starting URL: https://neuronpedia.org/gemma-scope#microscope

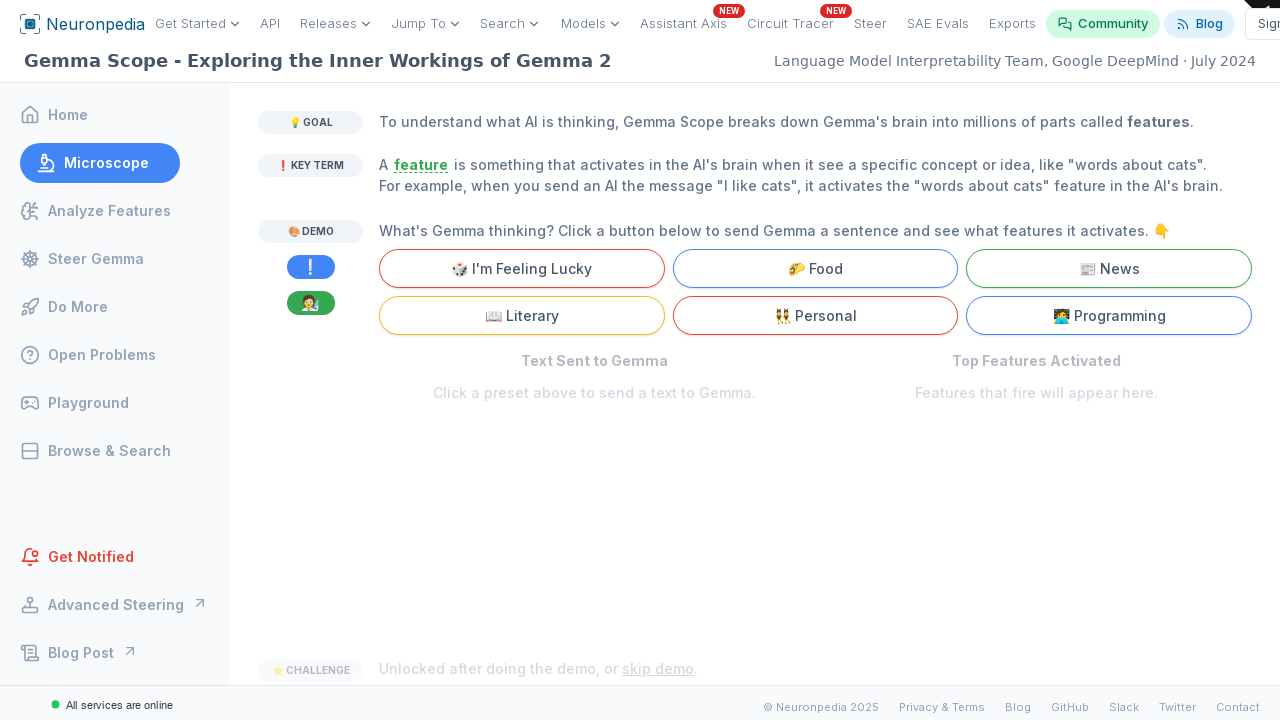

Clicked 'skip demo' button to unlock next button at (658, 548) on internal:text="skip demo"i >> nth=1
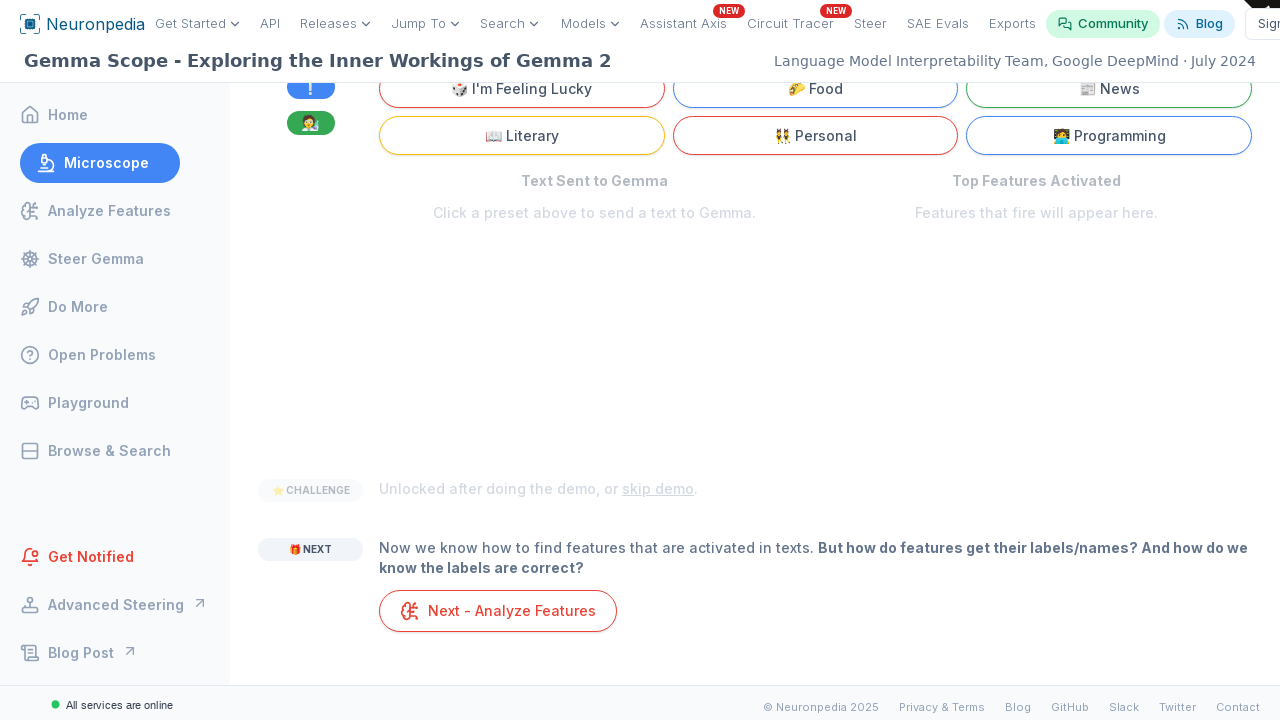

Clicked 'Next - Analyze Features' button at (498, 611) on internal:text=" Next - Analyze Features"i
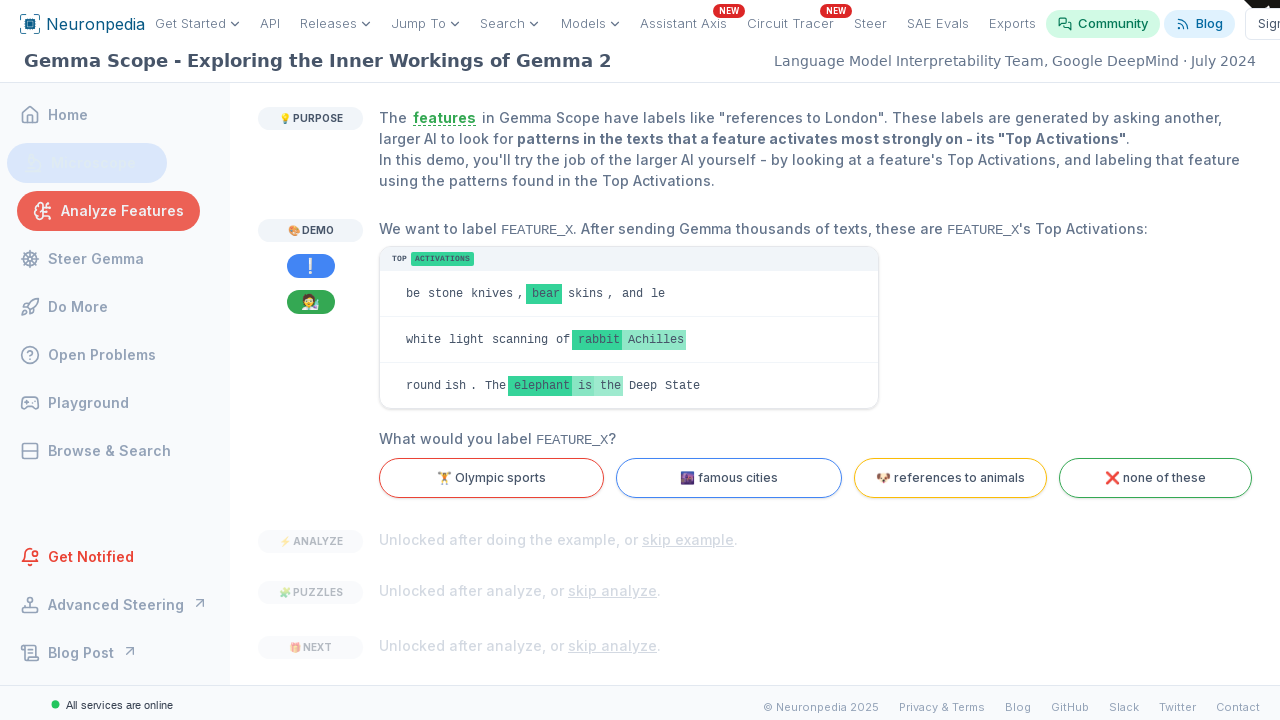

Verified URL changed to analyze section
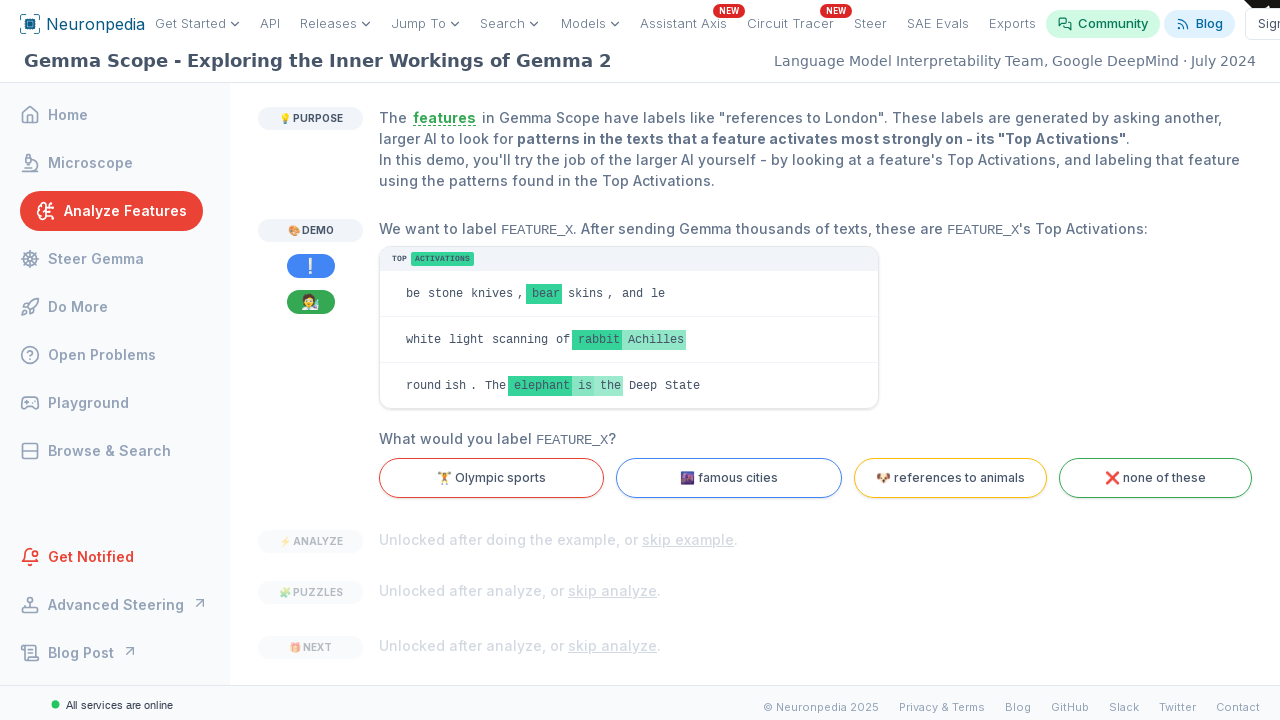

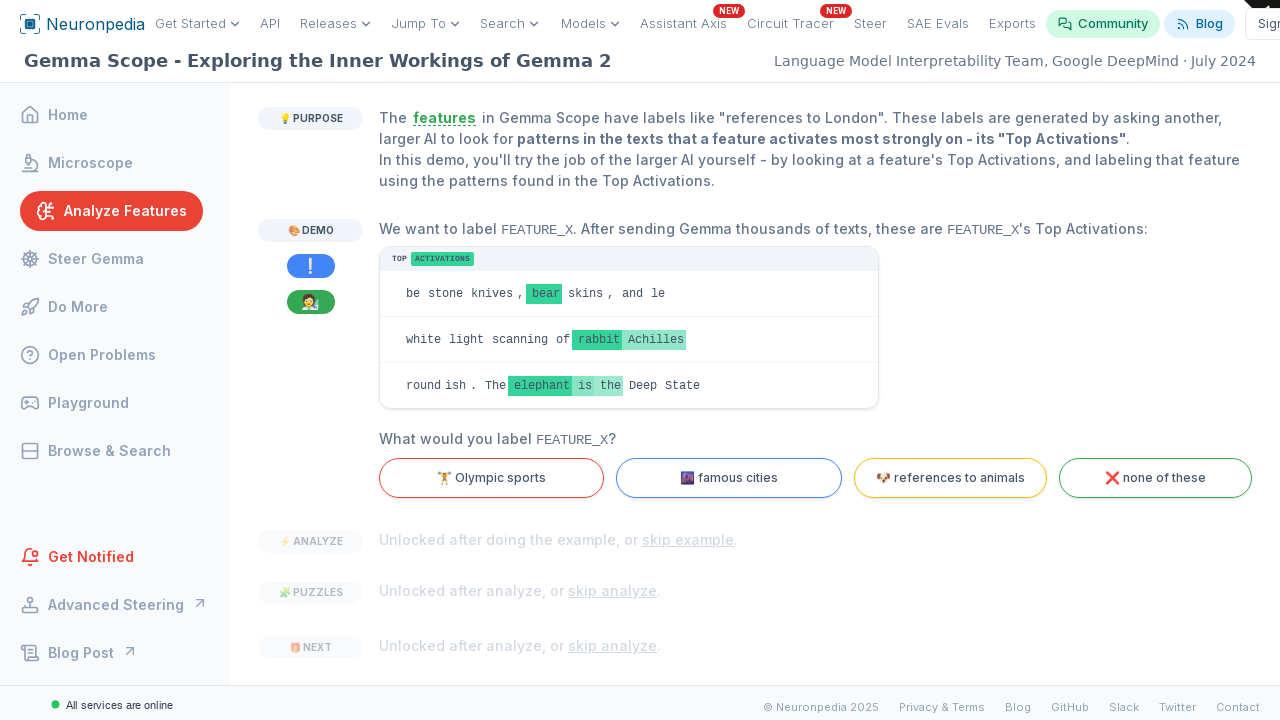